Tests explicit wait functionality by waiting for a price element to show "$100", then clicking a book button, calculating an answer based on a displayed value using a math formula, submitting the answer, and handling the resulting alert.

Starting URL: http://suninjuly.github.io/explicit_wait2.html

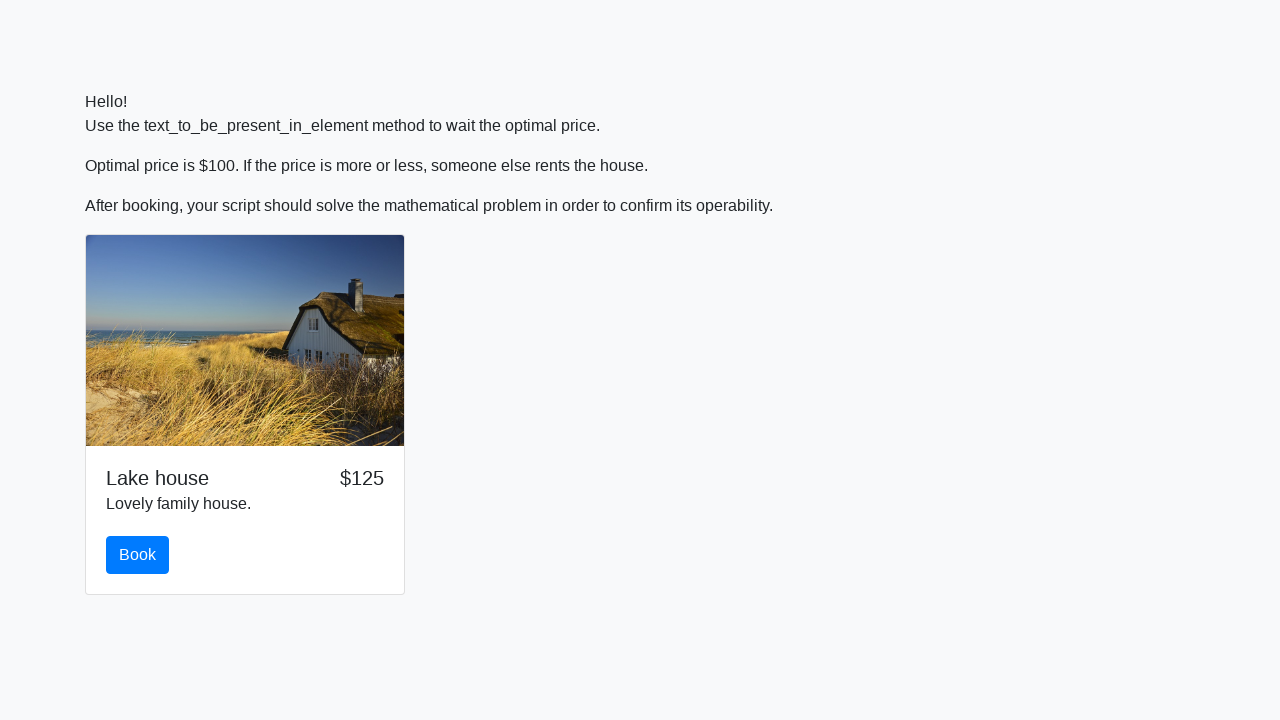

Waited for price element to display '$100'
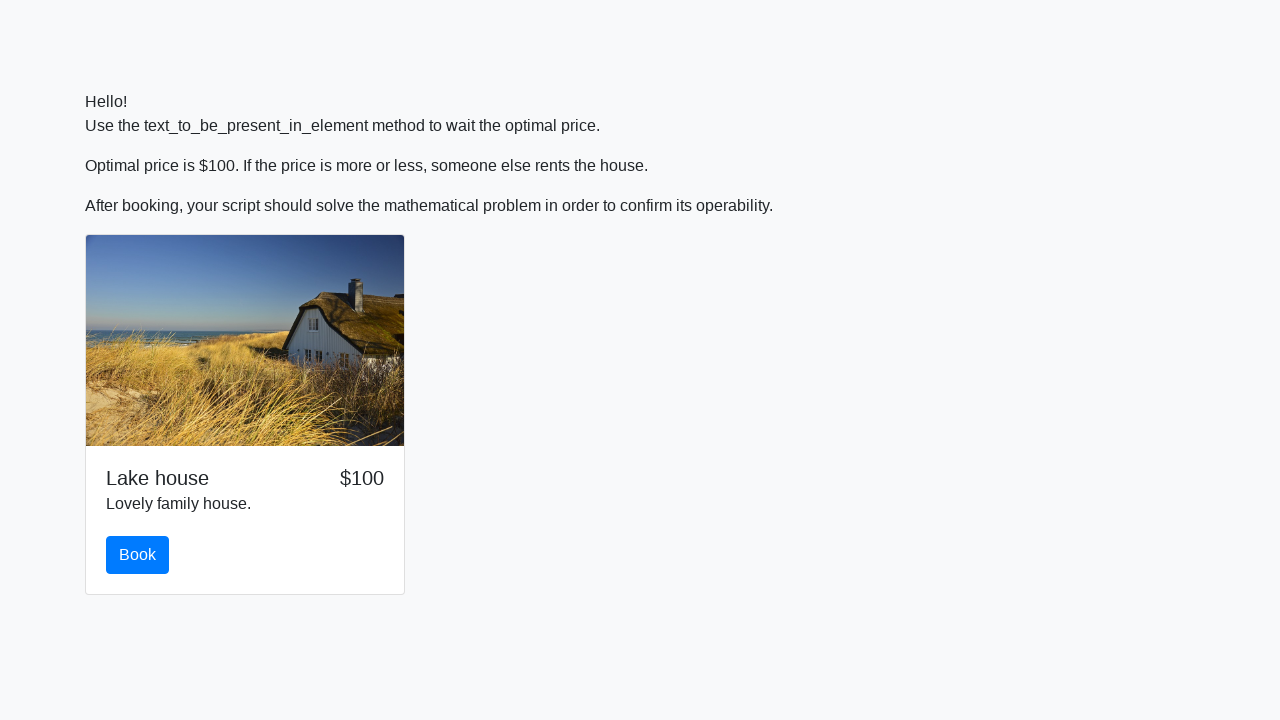

Clicked the book button at (138, 555) on #book
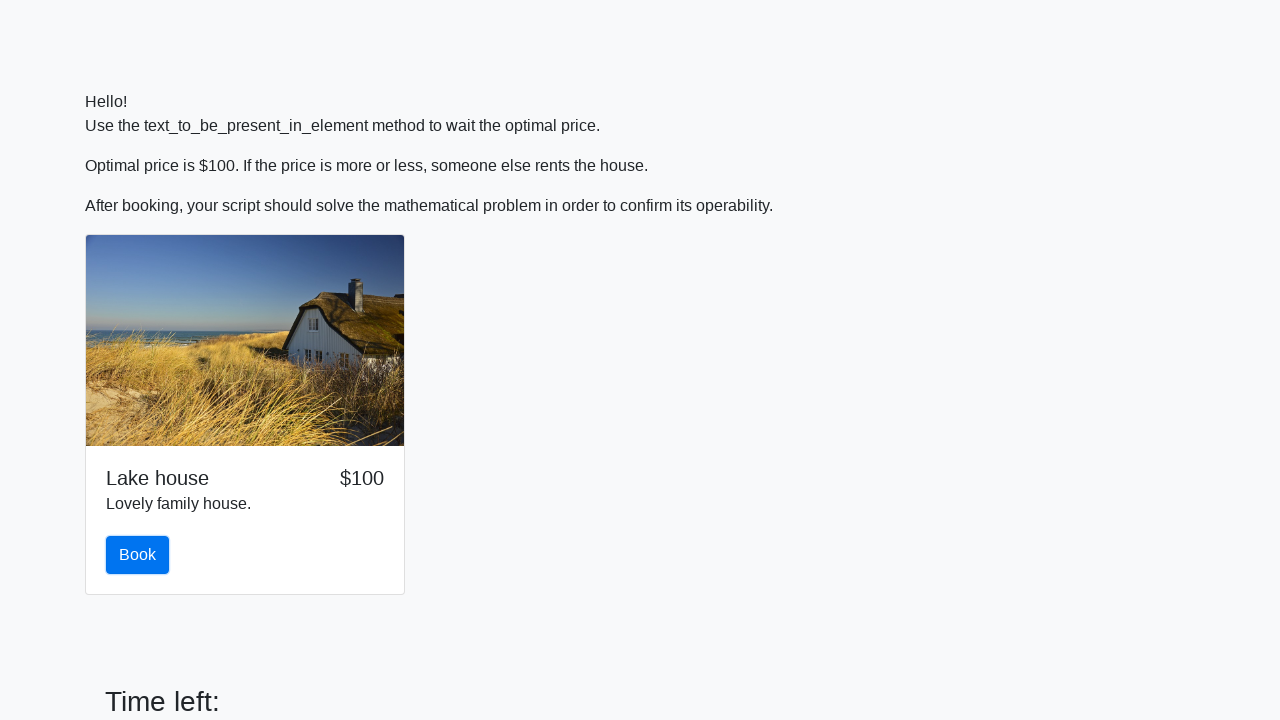

Retrieved input value from span: 827
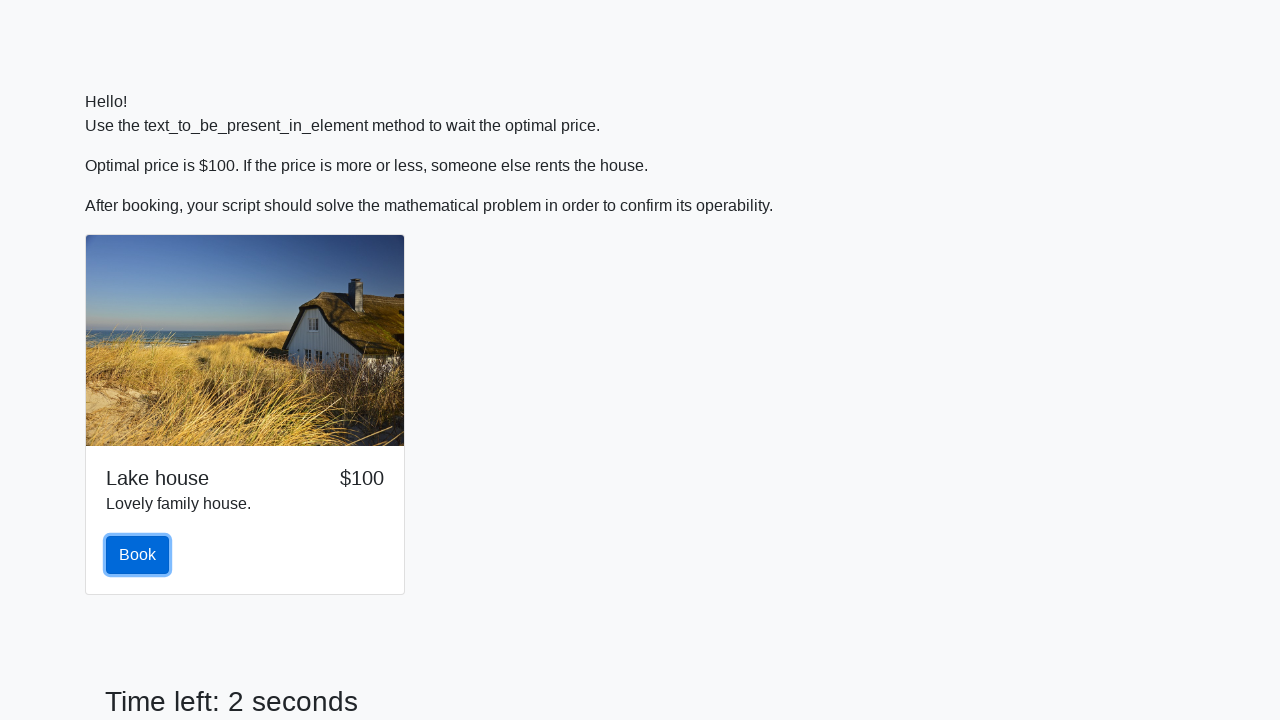

Calculated and filled answer field with: 2.1134683976245334 on #answer
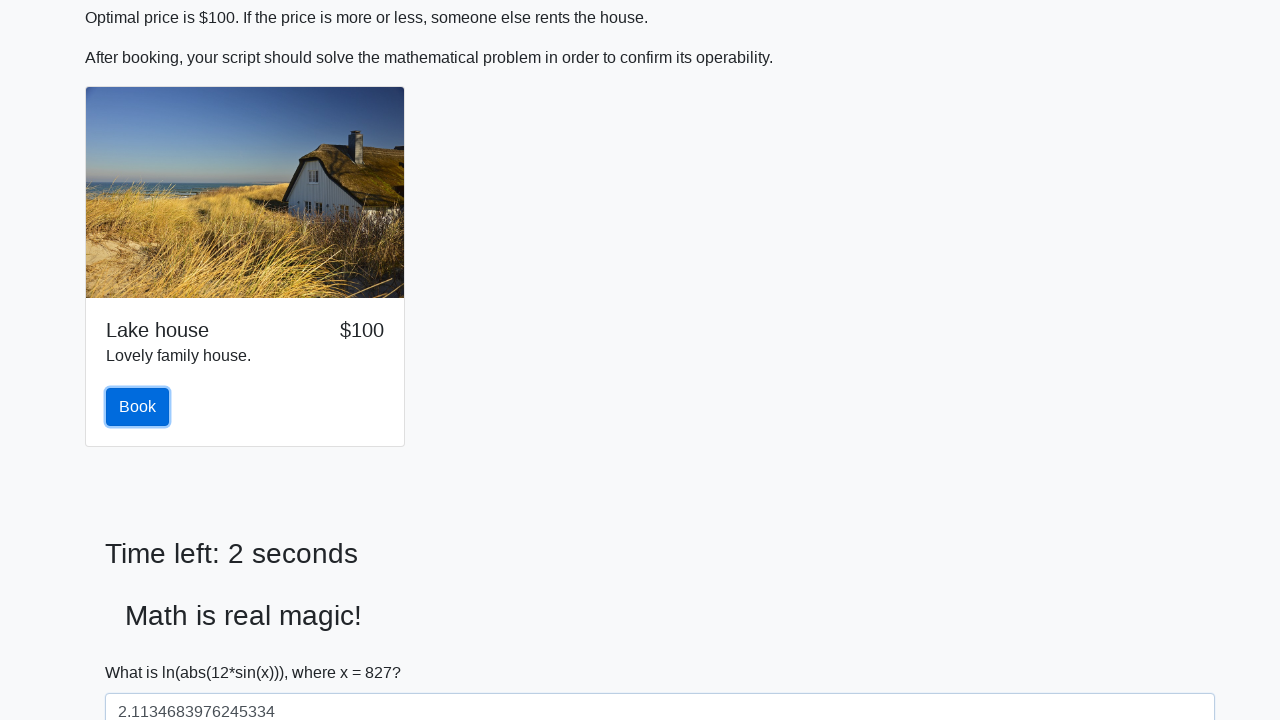

Clicked submit button at (143, 651) on button[type='submit']
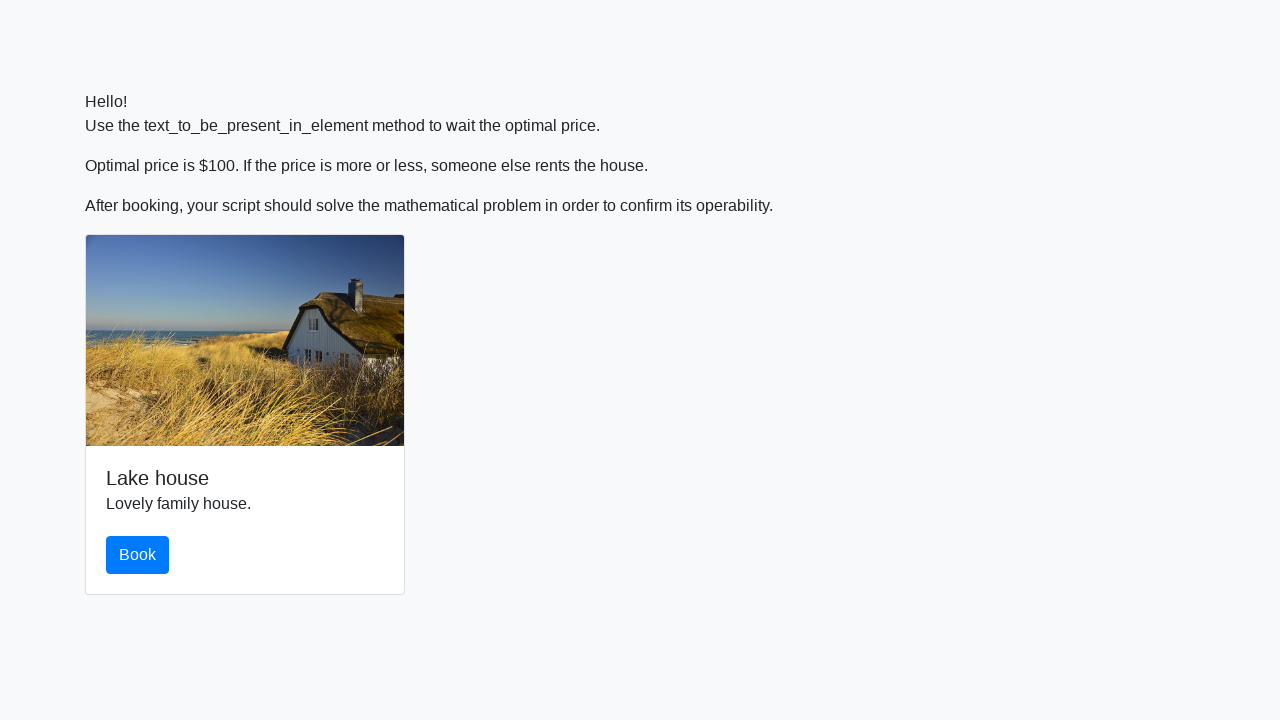

Set up dialog handler to accept alerts
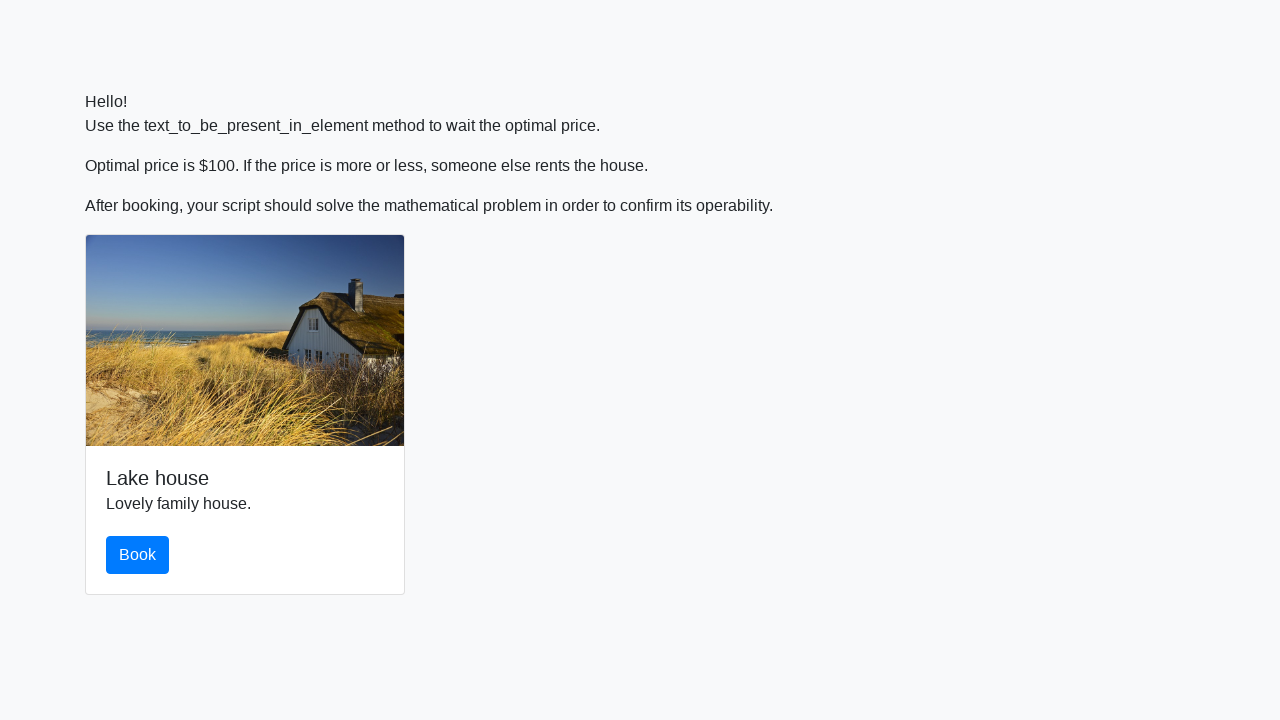

Waited for alert to appear and be handled
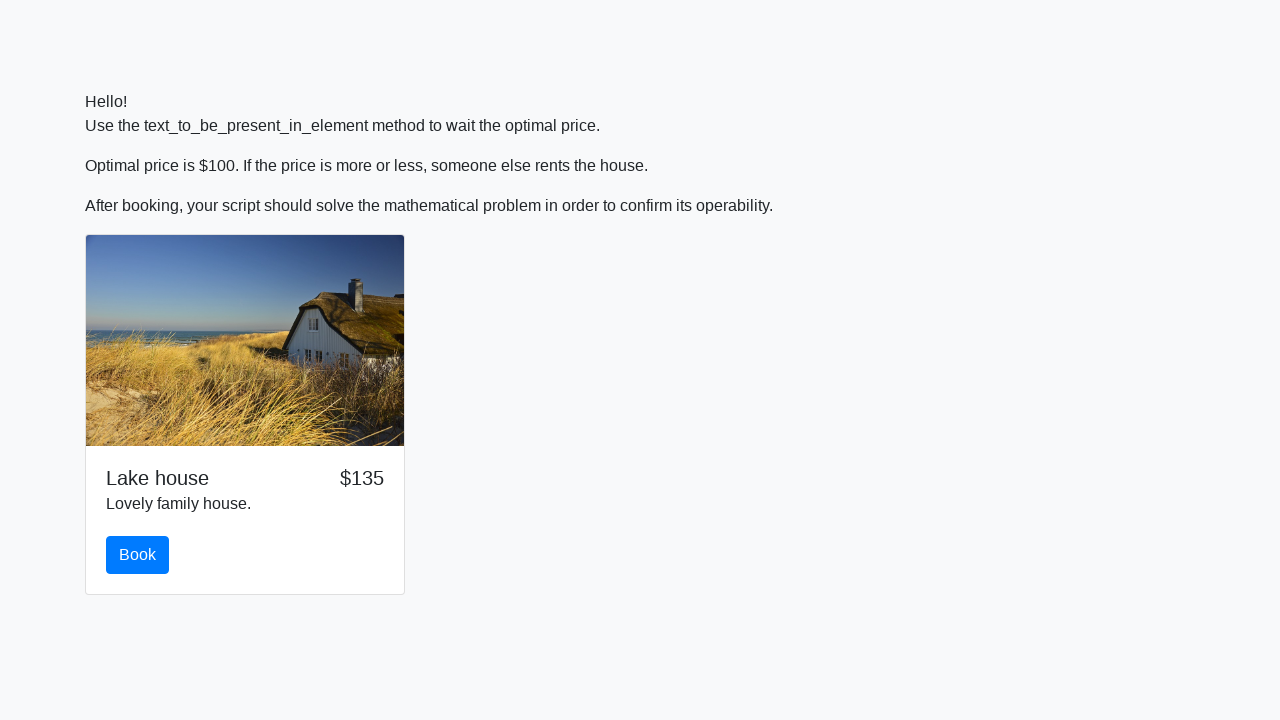

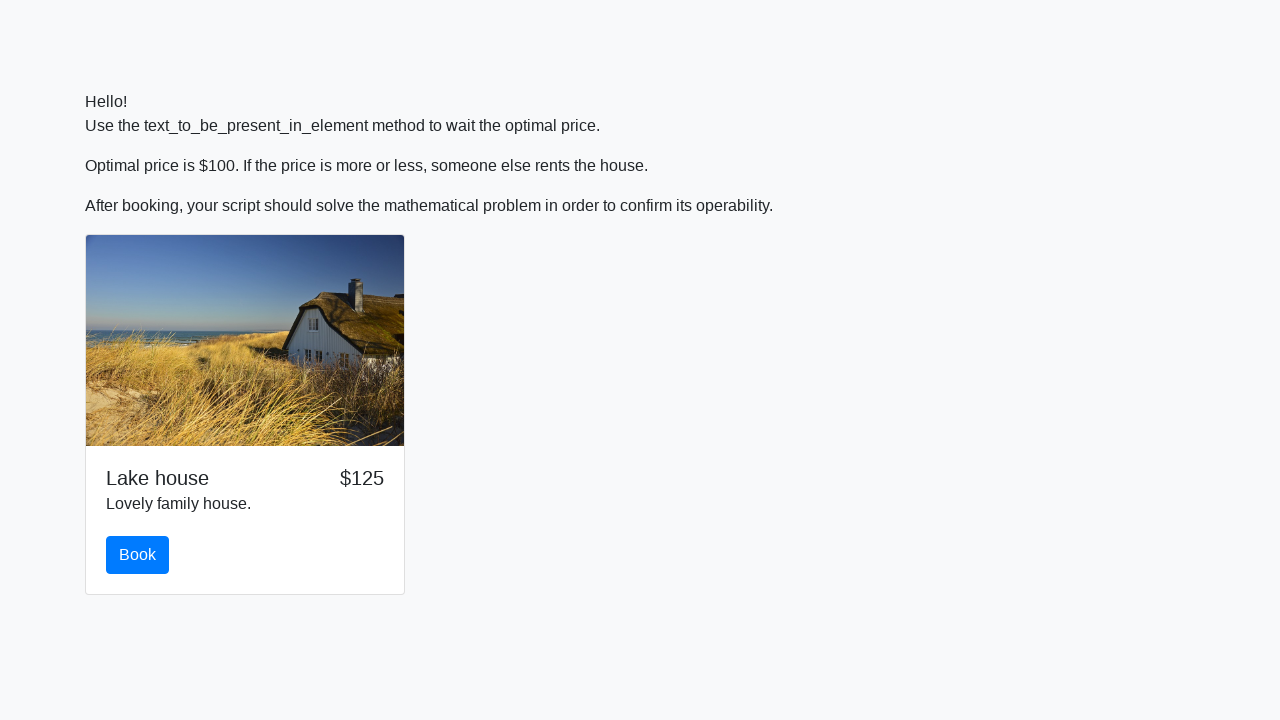